Navigates to two different xkcd comic pages and verifies the comic titles are displayed correctly on each page.

Starting URL: https://xkcd.com/1406/

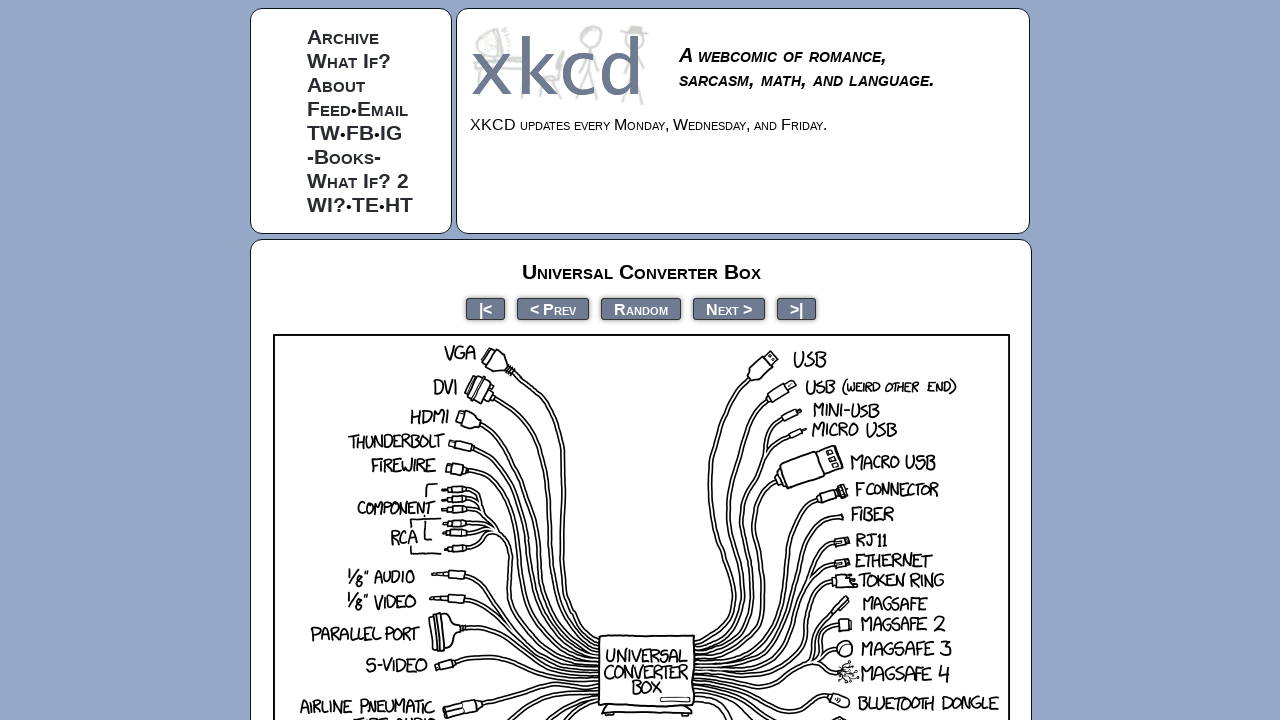

Waited for comic title element to load on xkcd.com/1406/
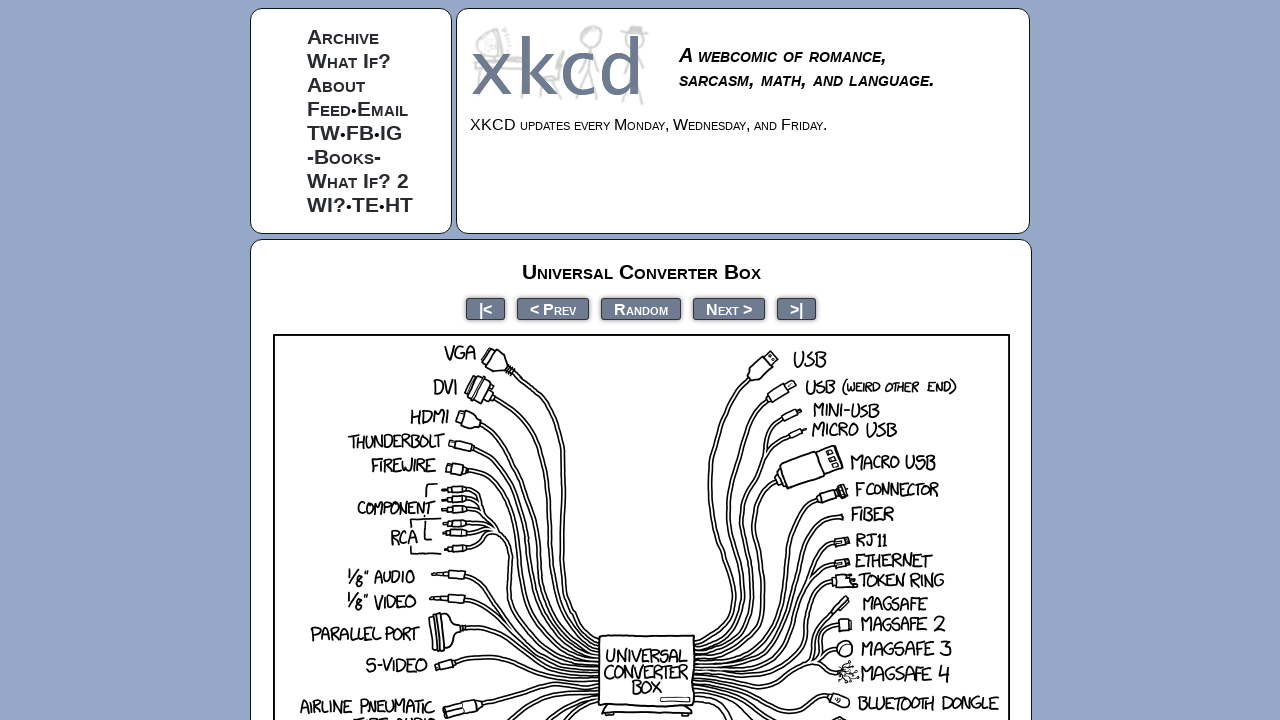

Verified 'Universal Converter Box' title is displayed
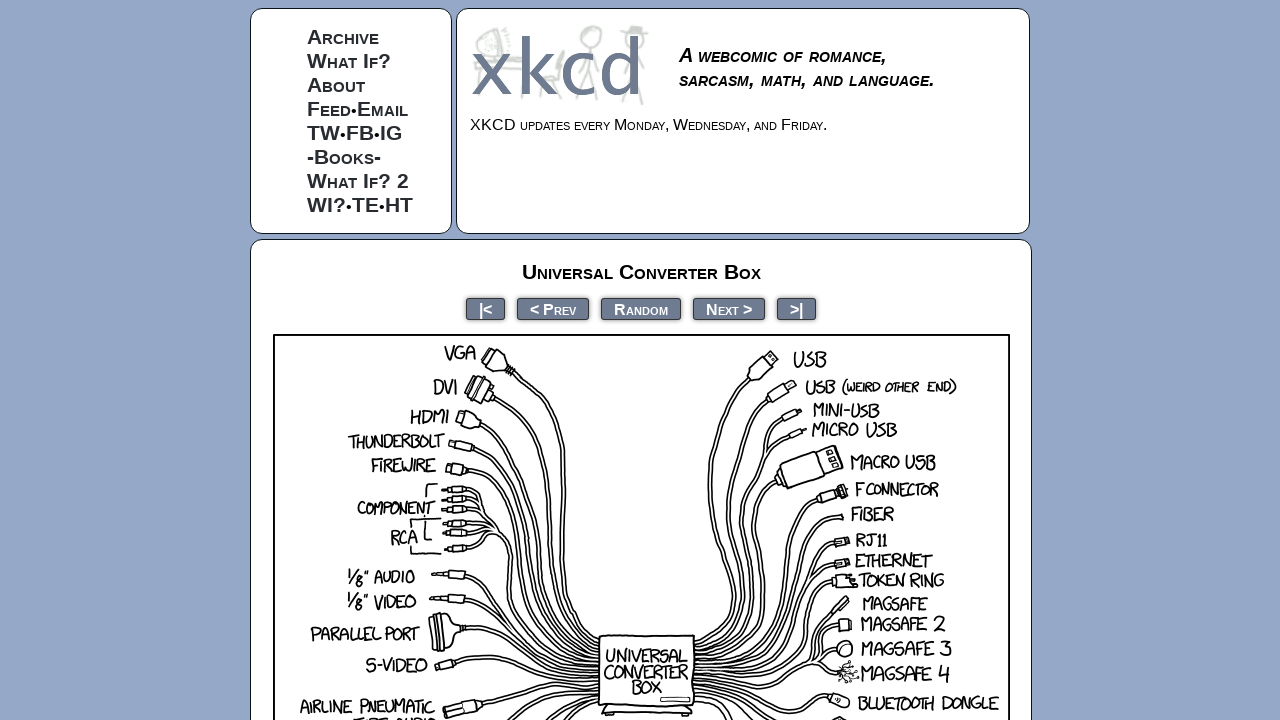

Navigated to second comic at xkcd.com/608/
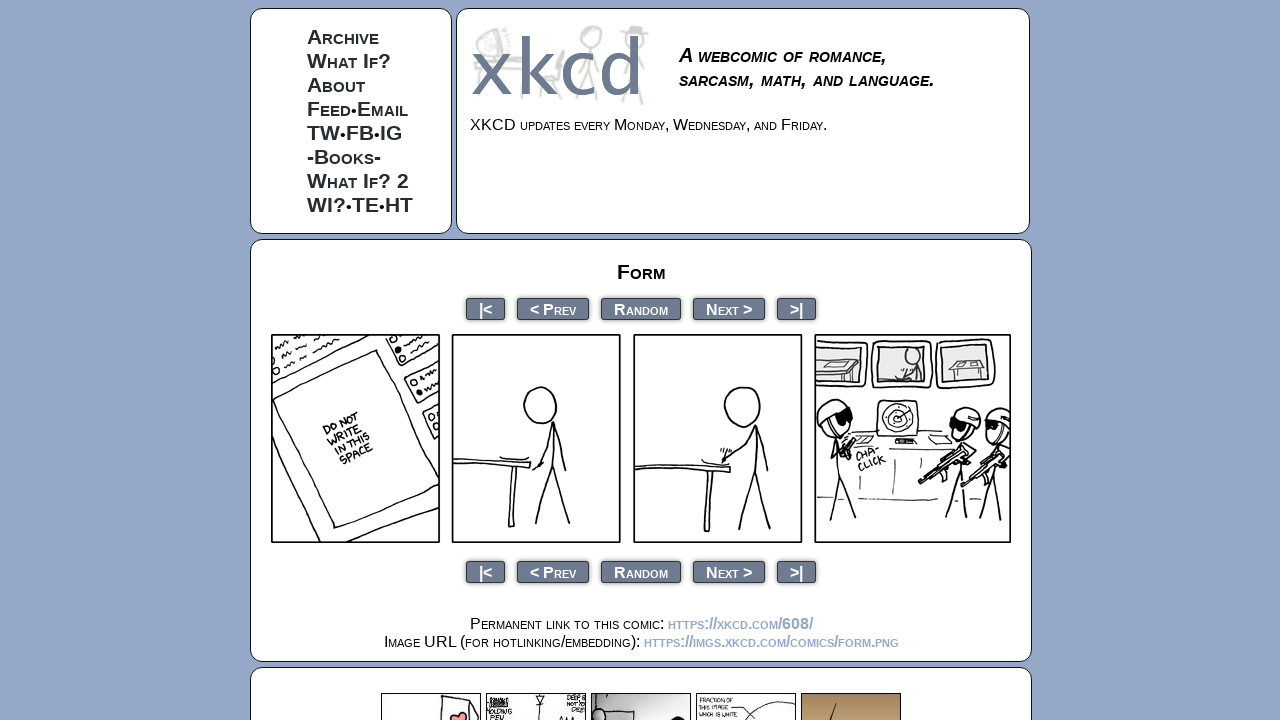

Waited for comic title element to load on xkcd.com/608/
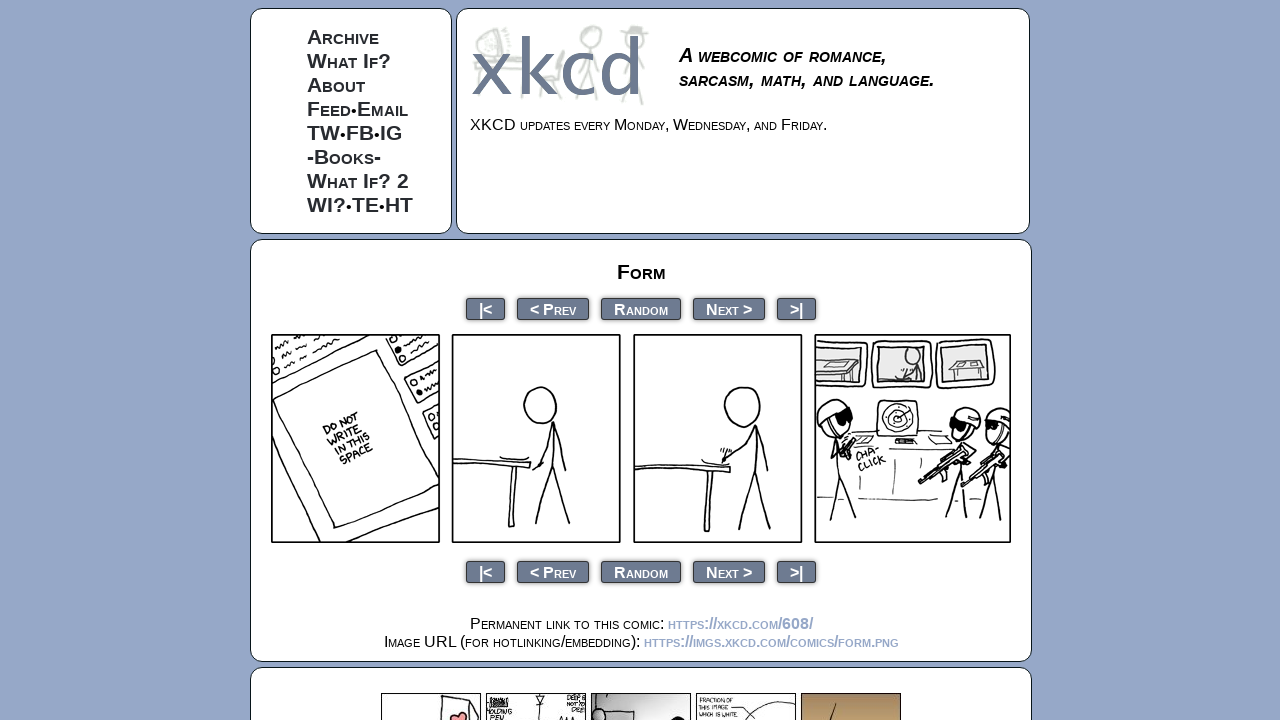

Verified 'Form' title is displayed
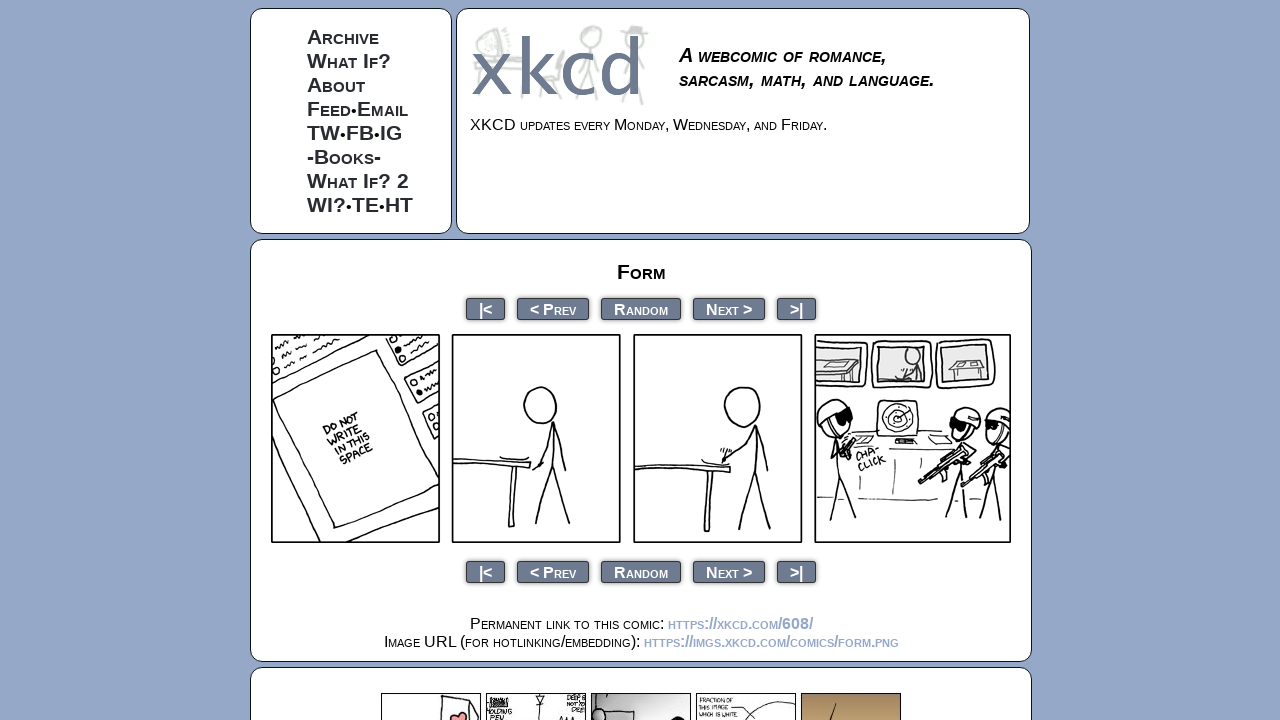

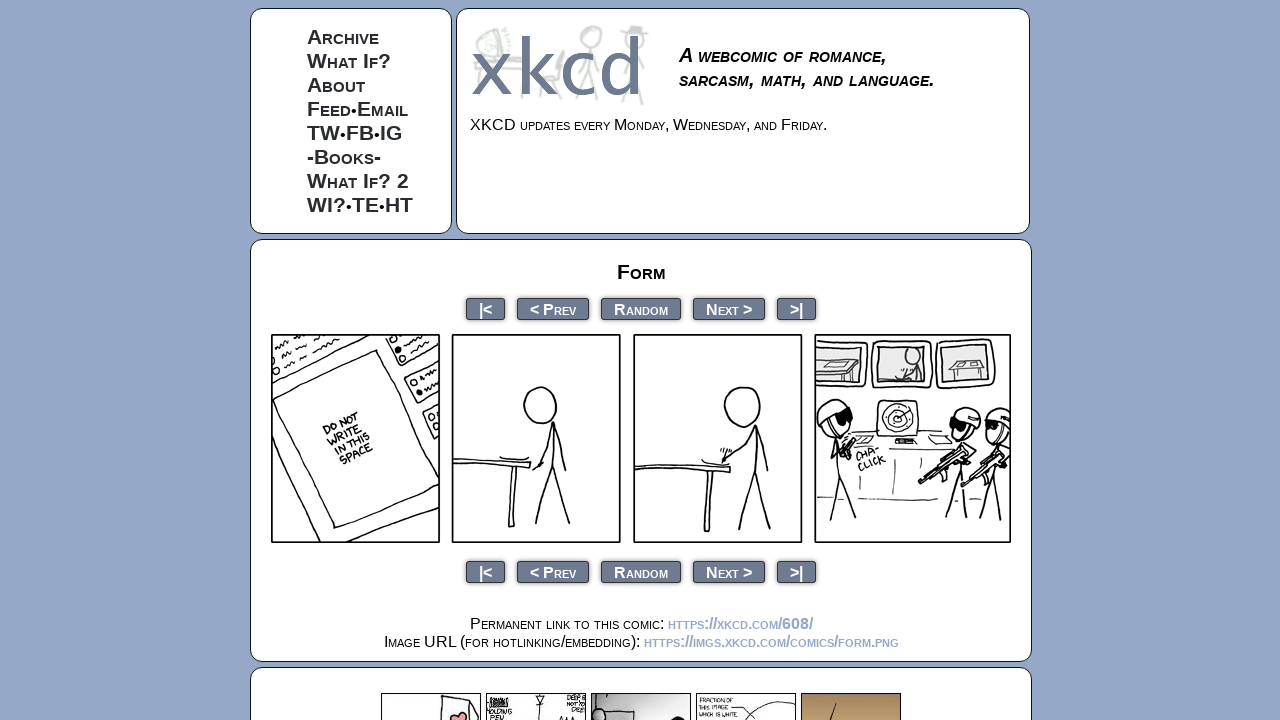